Tests JavaScript prompt dialog by clicking a button to trigger a prompt, entering a name, and accepting the dialog

Starting URL: https://bonigarcia.dev/selenium-webdriver-java/dialog-boxes.html

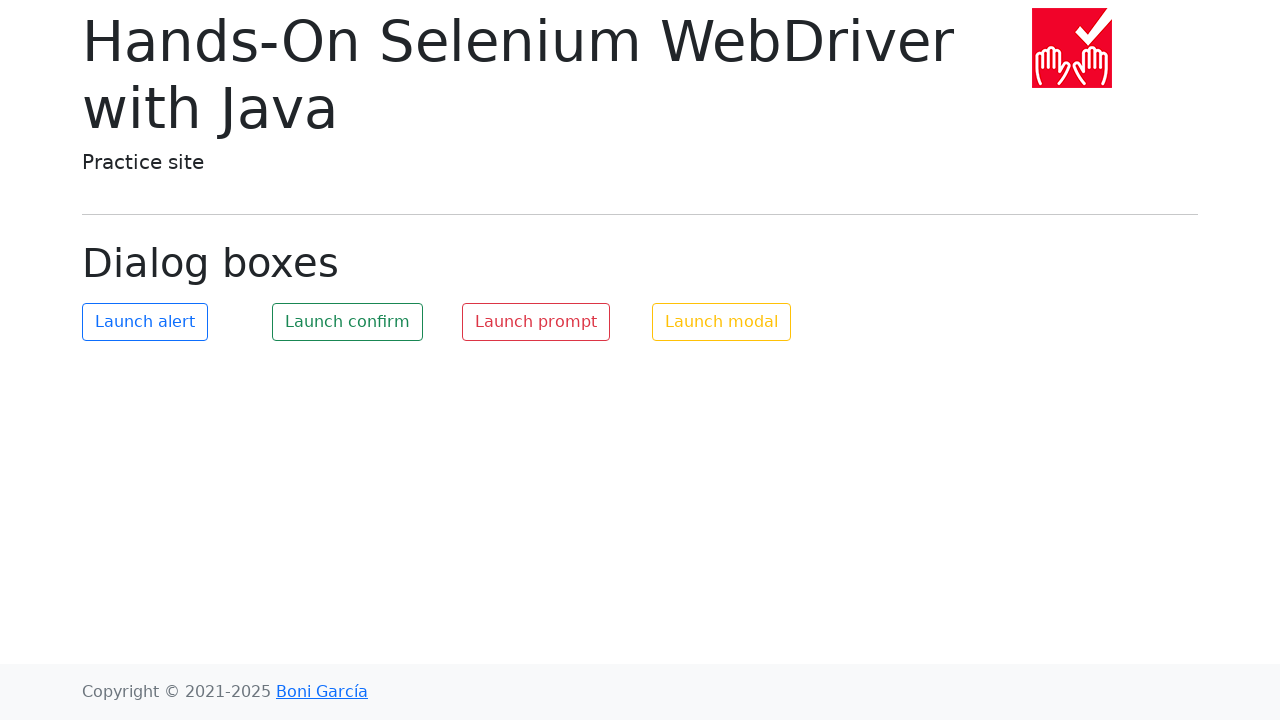

Navigated to dialog boxes test page
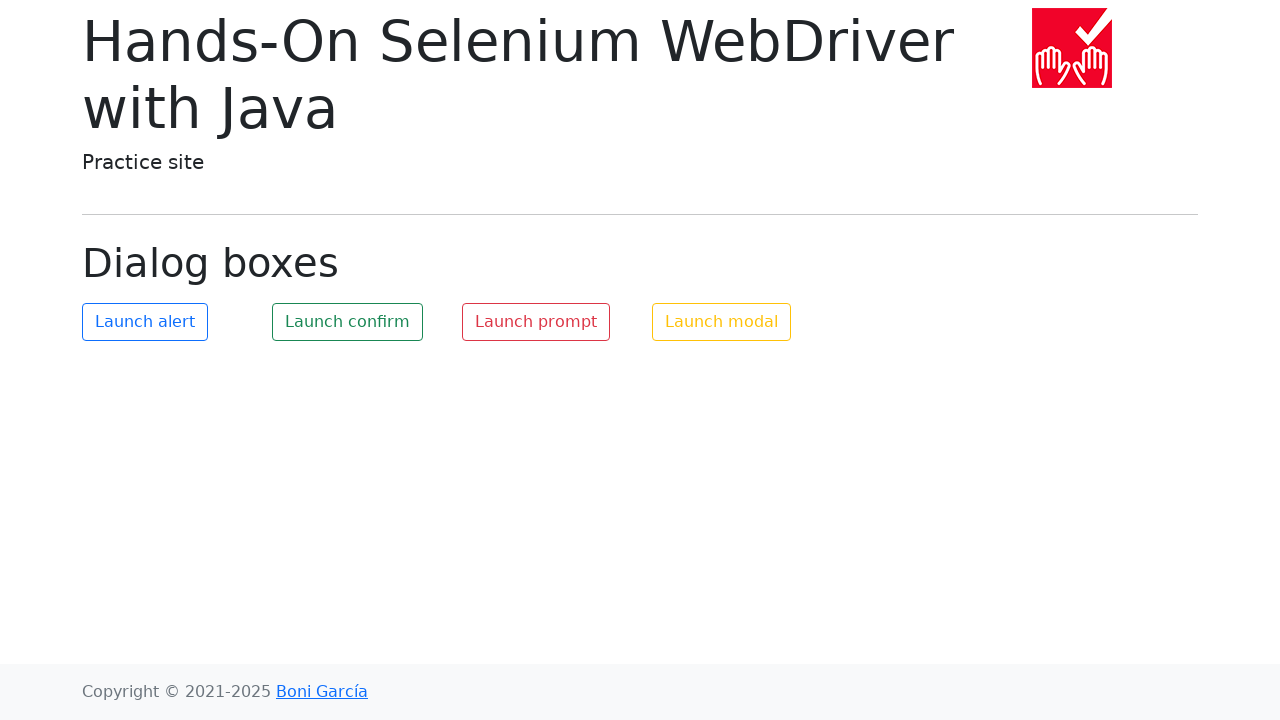

Defined prompt dialog handler
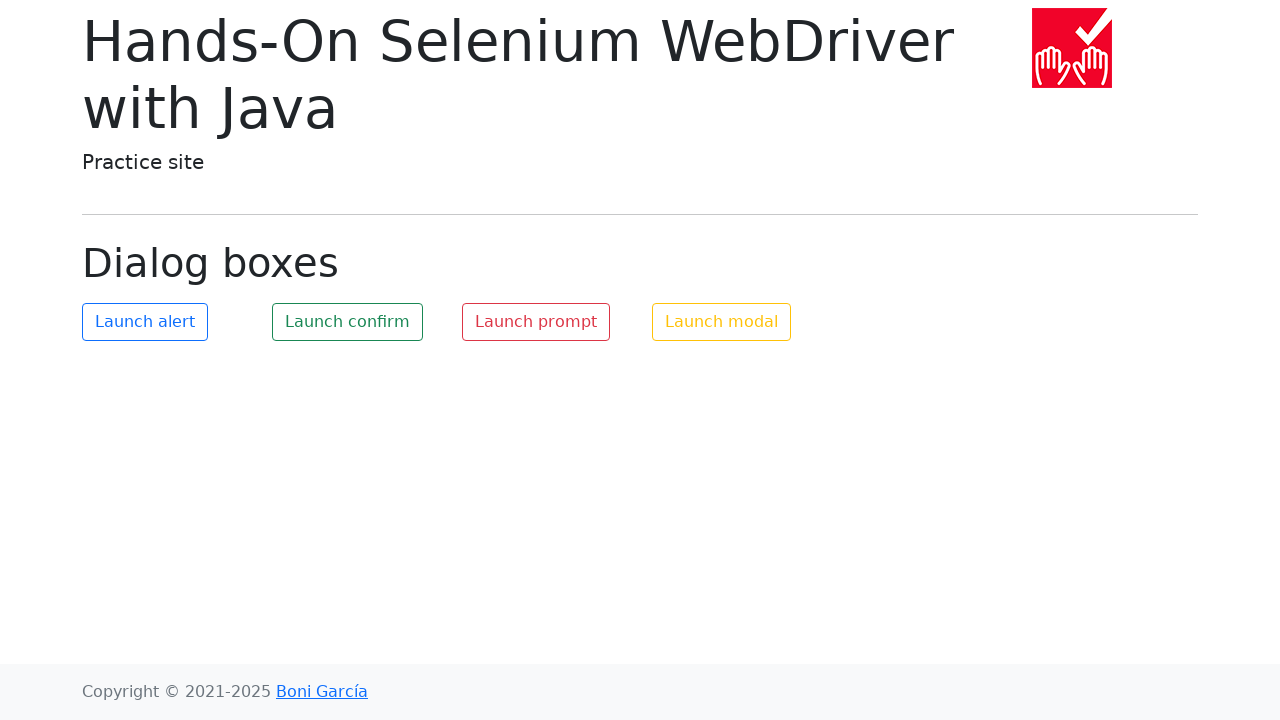

Registered dialog event listener
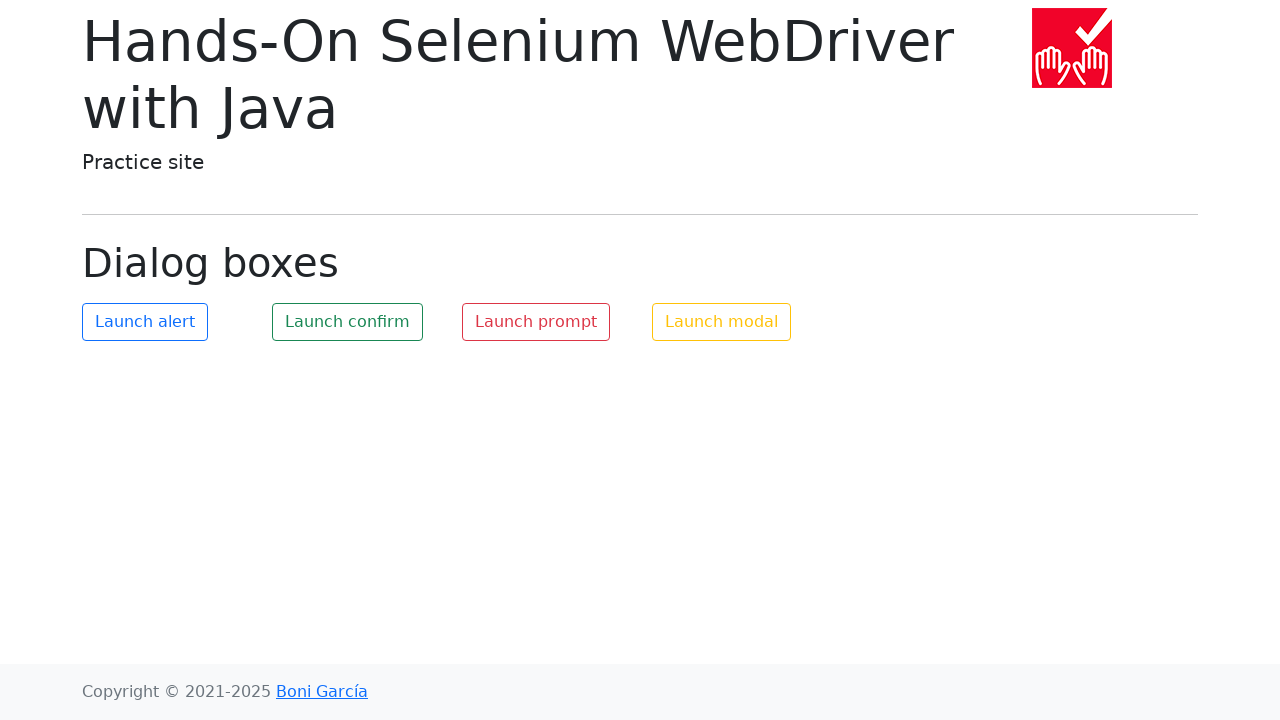

Clicked prompt button to trigger dialog at (536, 322) on #my-prompt
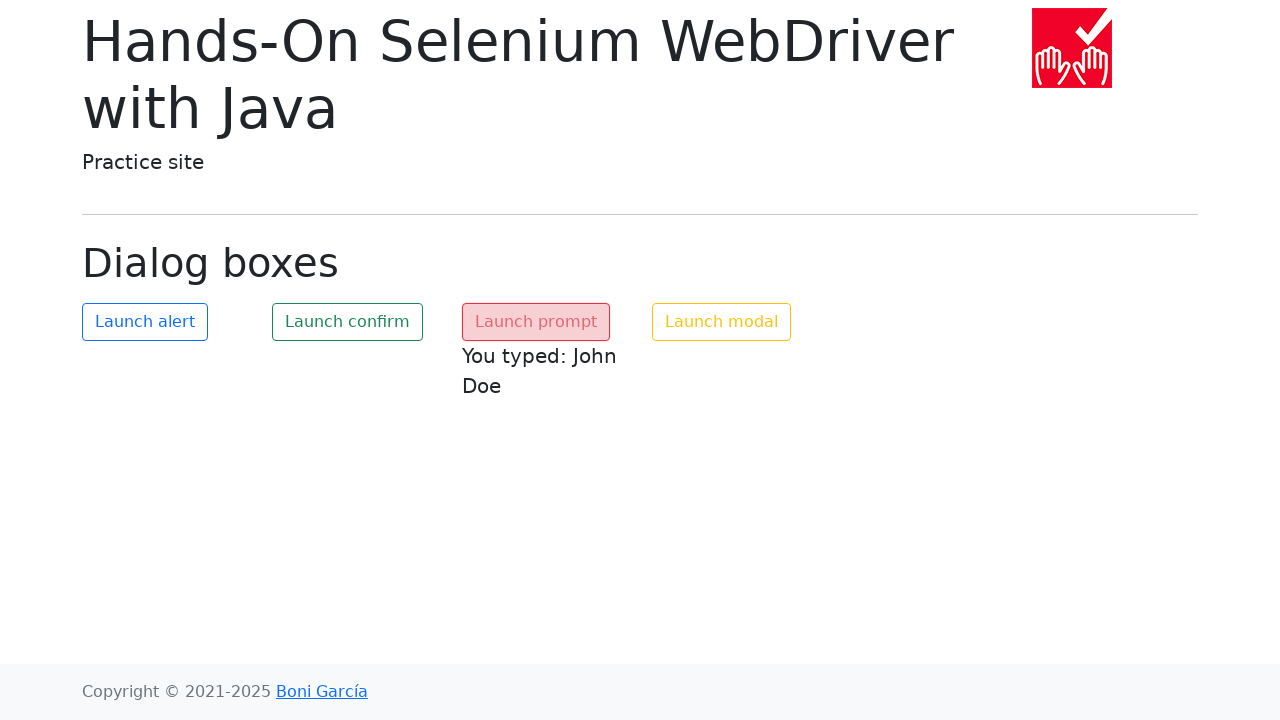

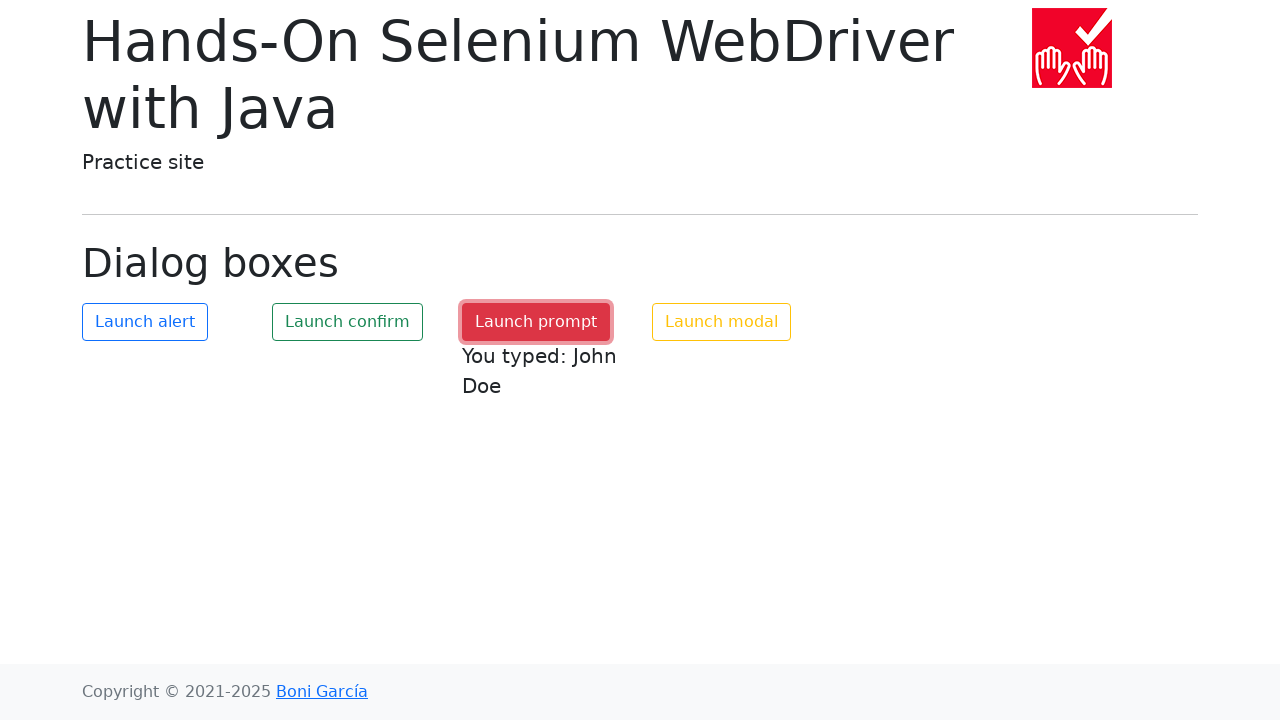